Opens the scheduling modal and attempts to enter a past date in the date field

Starting URL: https://test-a-pet.vercel.app/

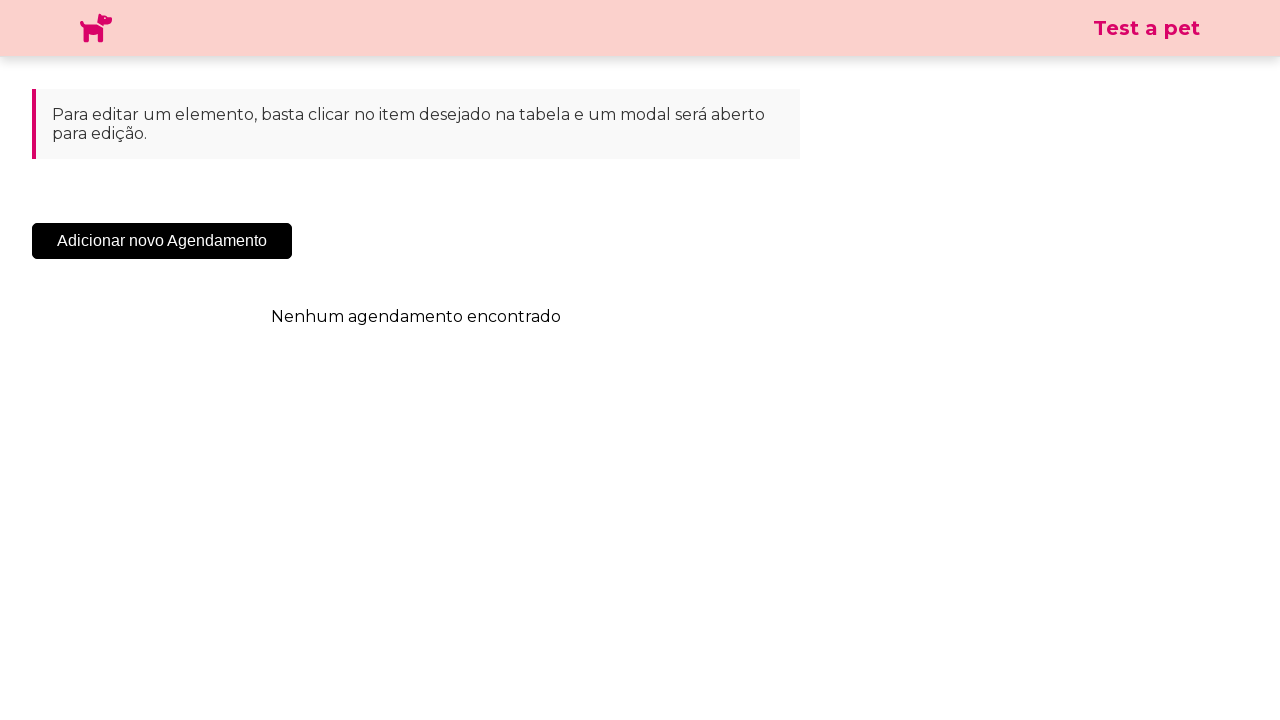

Clicked 'Add New Appointment' button to open scheduling modal at (162, 241) on .sc-cHqXqK.kZzwzX
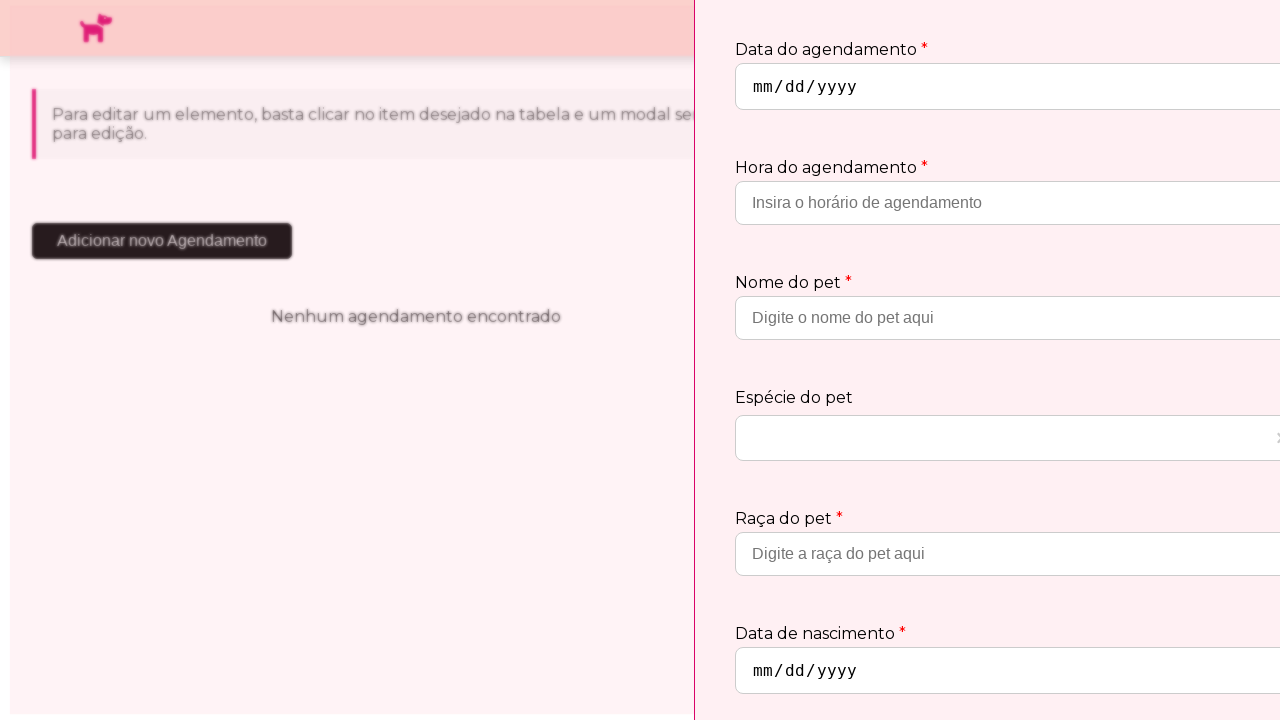

Date input field became visible
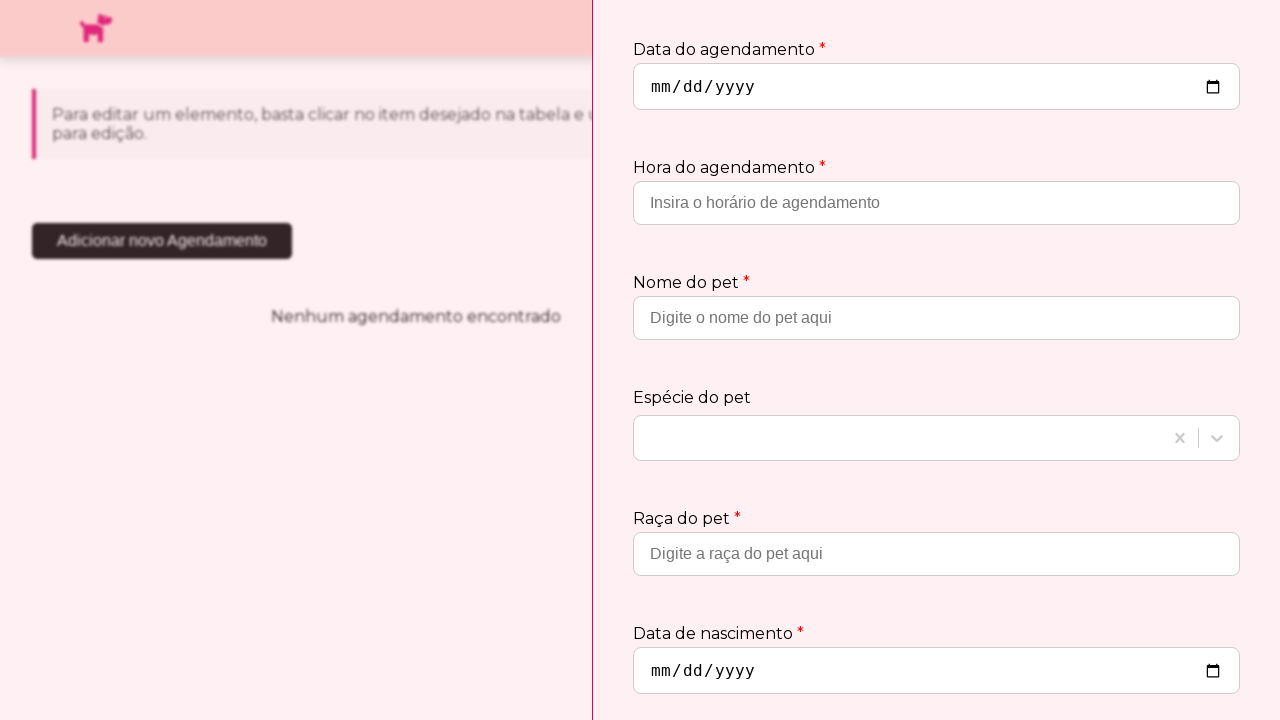

Entered past date '2023-05-15' in date field on input[type='date']
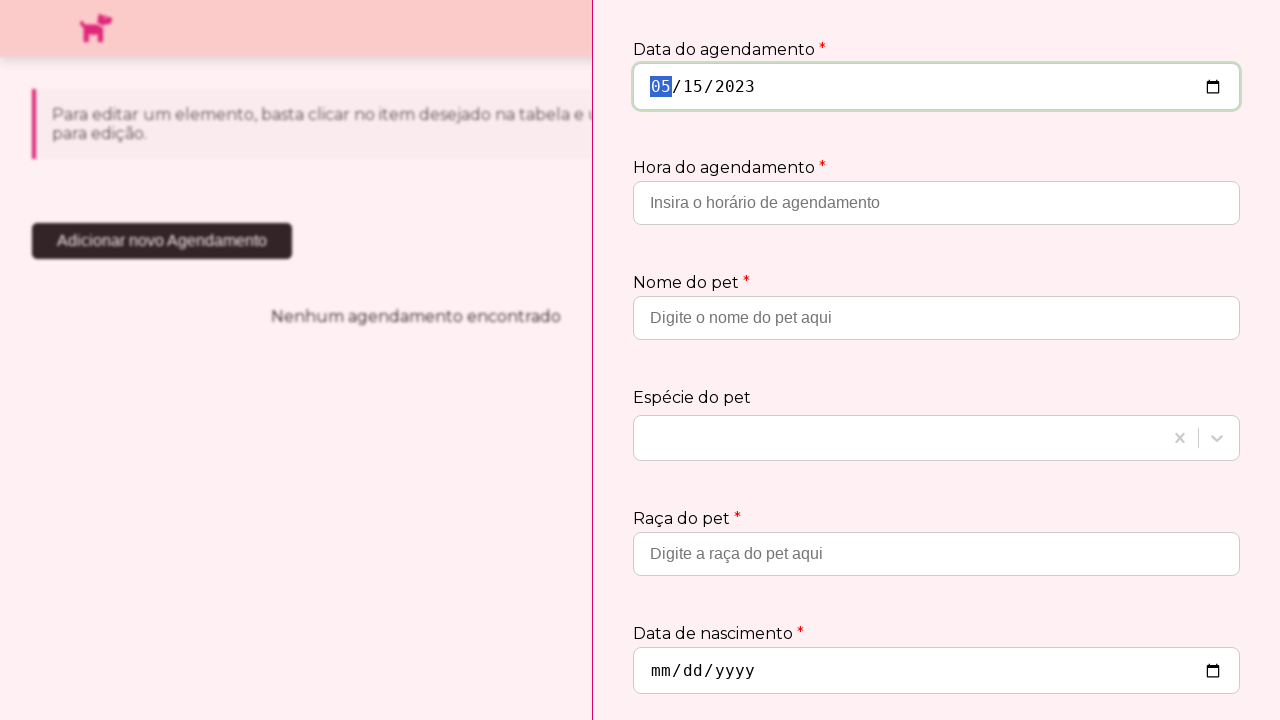

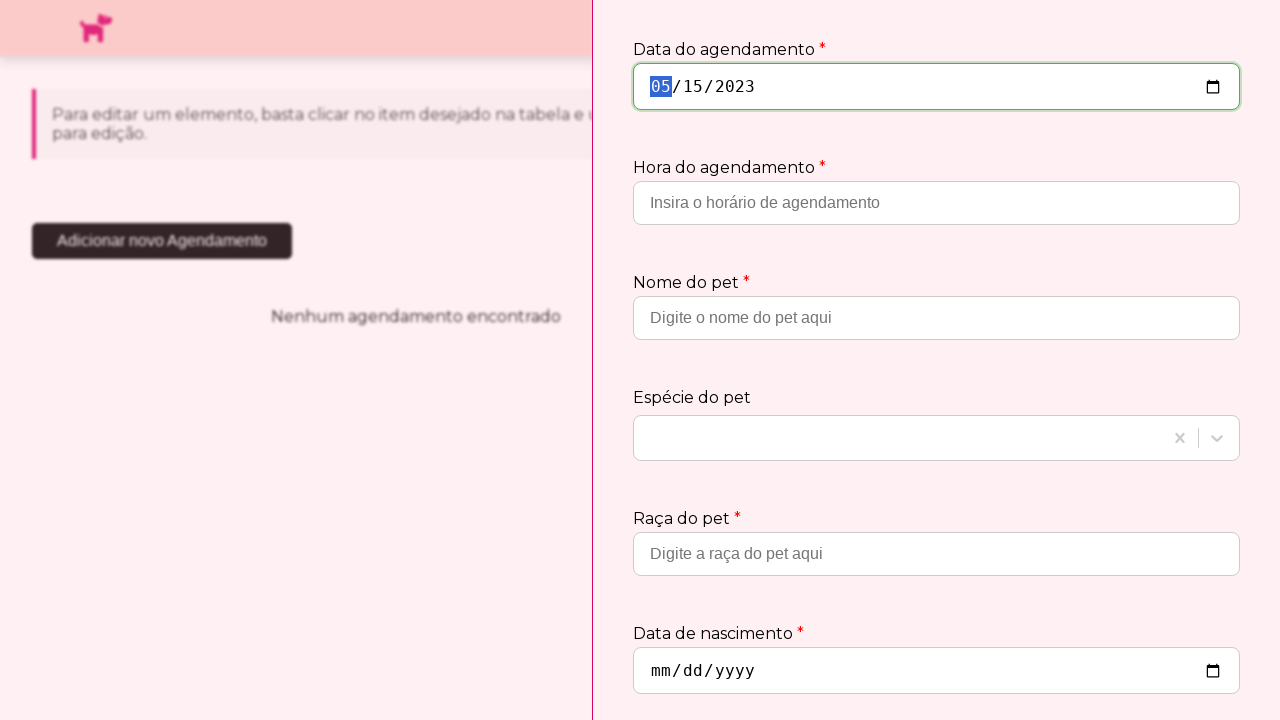